Tests the Discussion Forums link on Craigslist Fort Myers by clicking on the forums link and verifying navigation

Starting URL: https://fortmyers.craigslist.org/

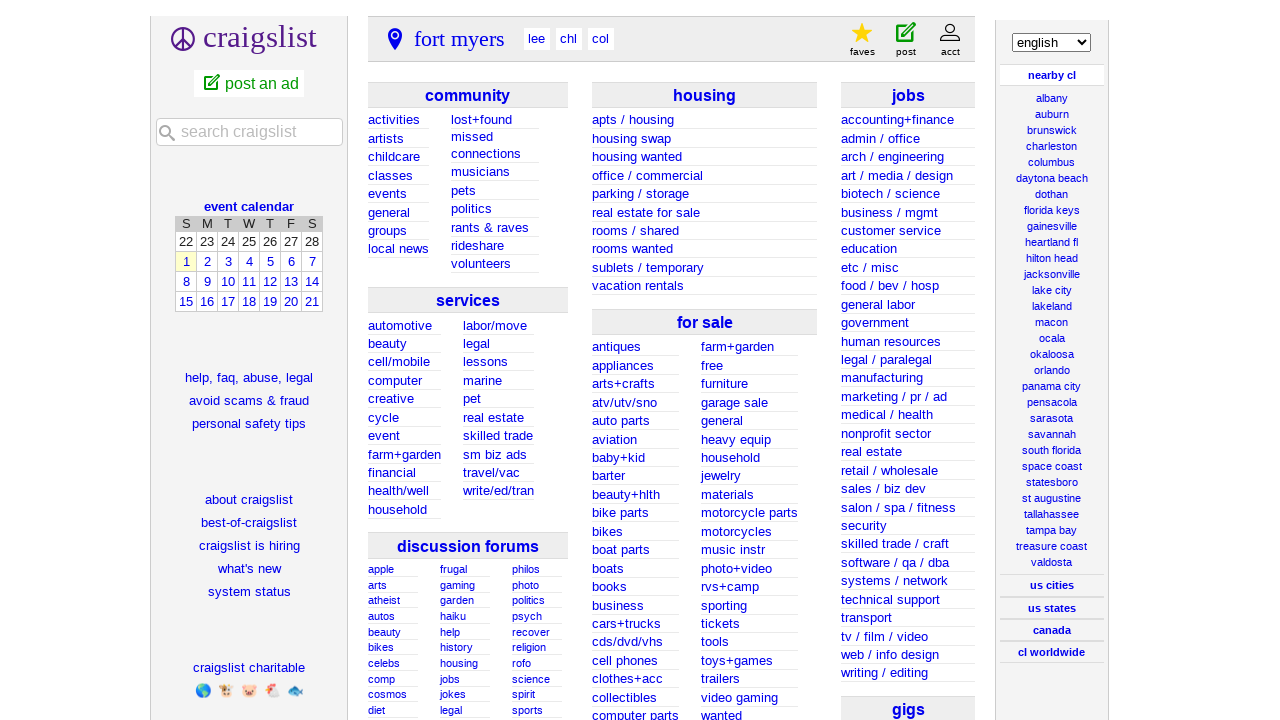

Clicked on the Discussion Forums link at (468, 545) on .forums
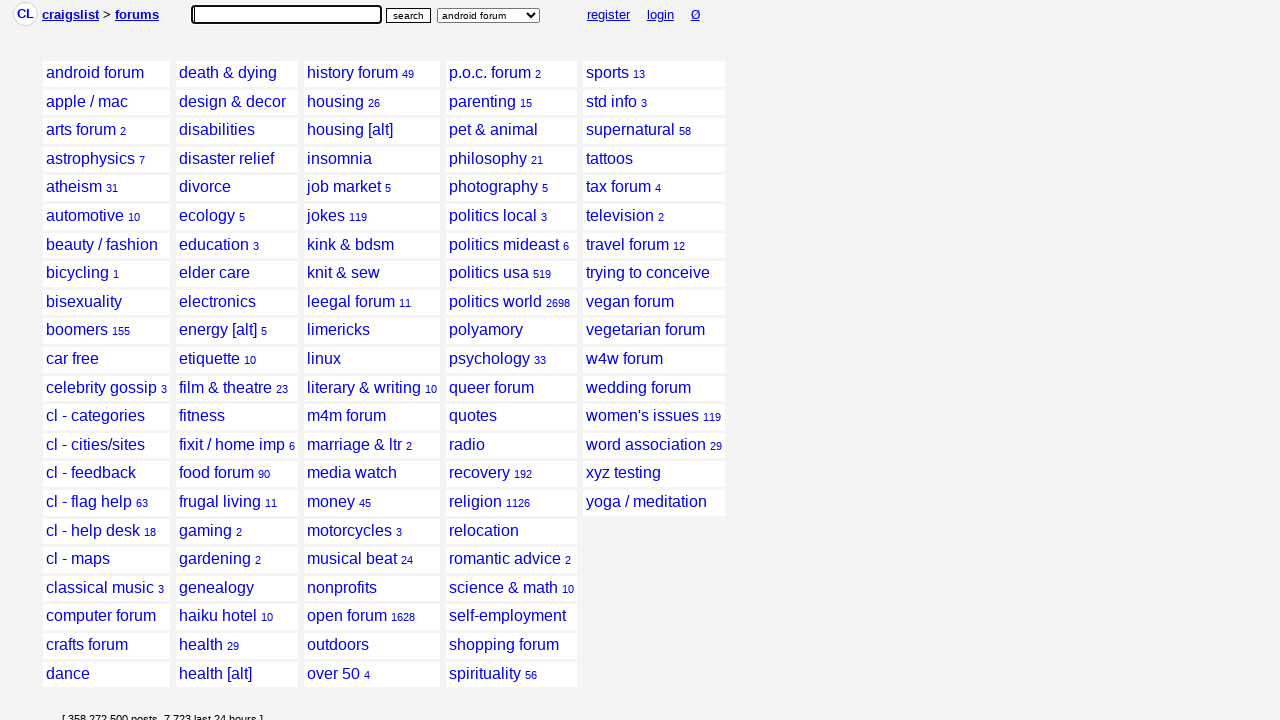

Navigation to Discussion Forums completed and page loaded
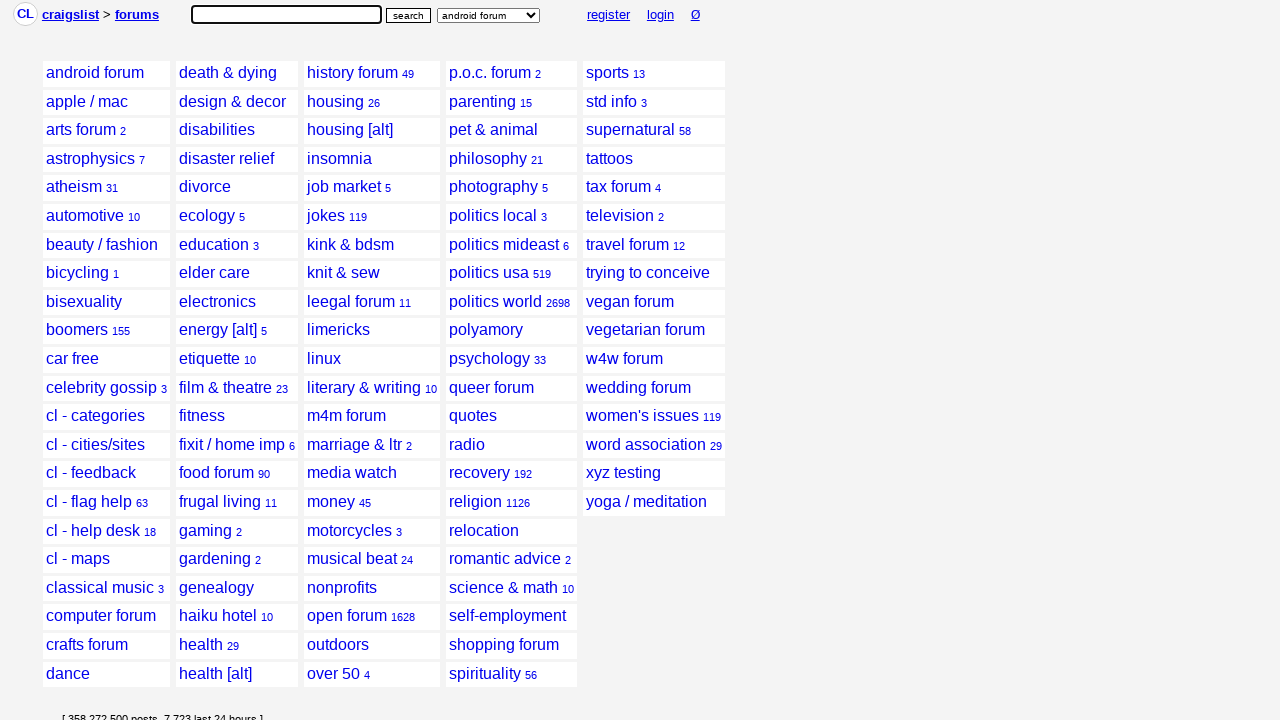

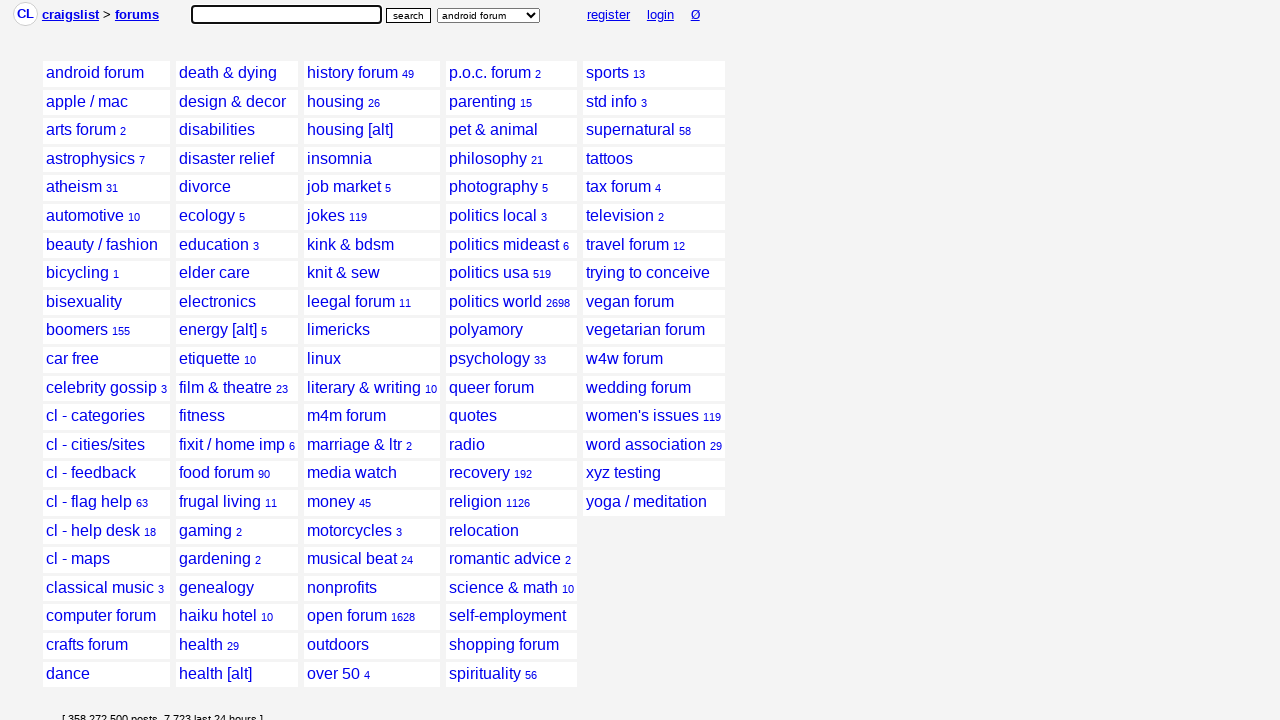